Tests JavaScript alert handling by triggering a confirmation dialog and dismissing it

Starting URL: https://the-internet.herokuapp.com/javascript_alerts

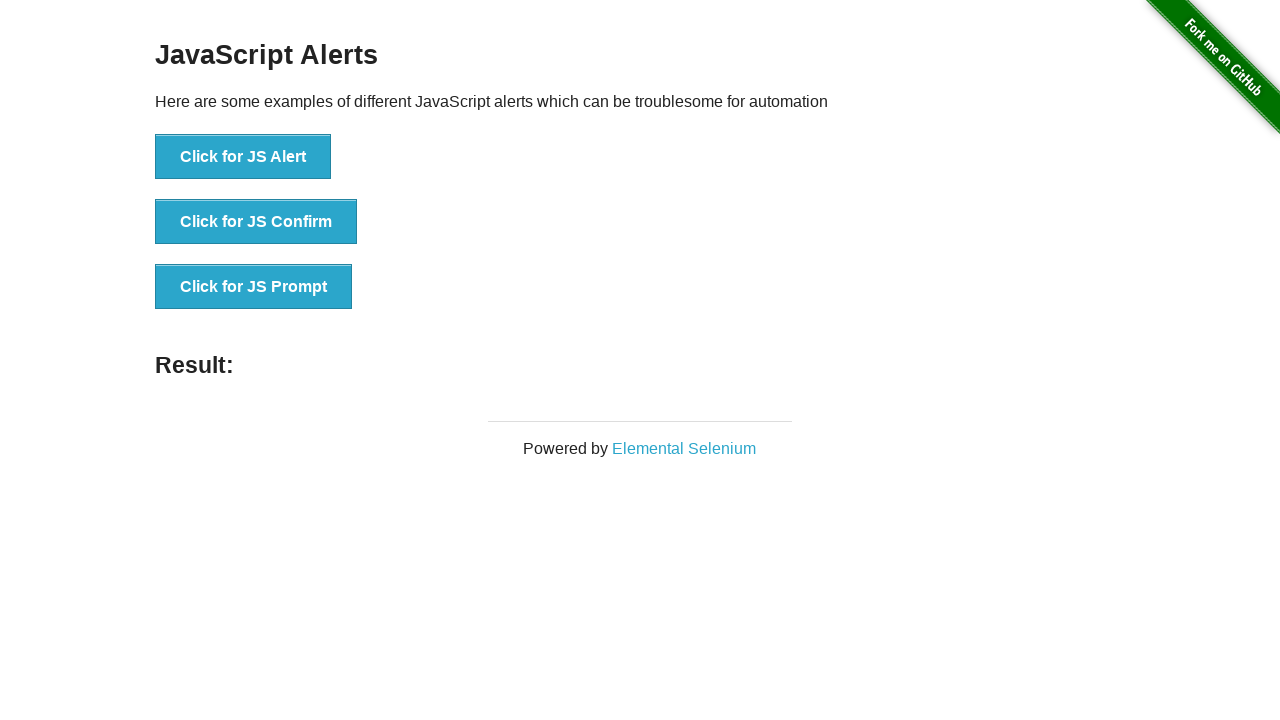

Clicked 'Click for JS Confirm' button to trigger confirmation dialog at (256, 222) on xpath=//button[text()='Click for JS Confirm']
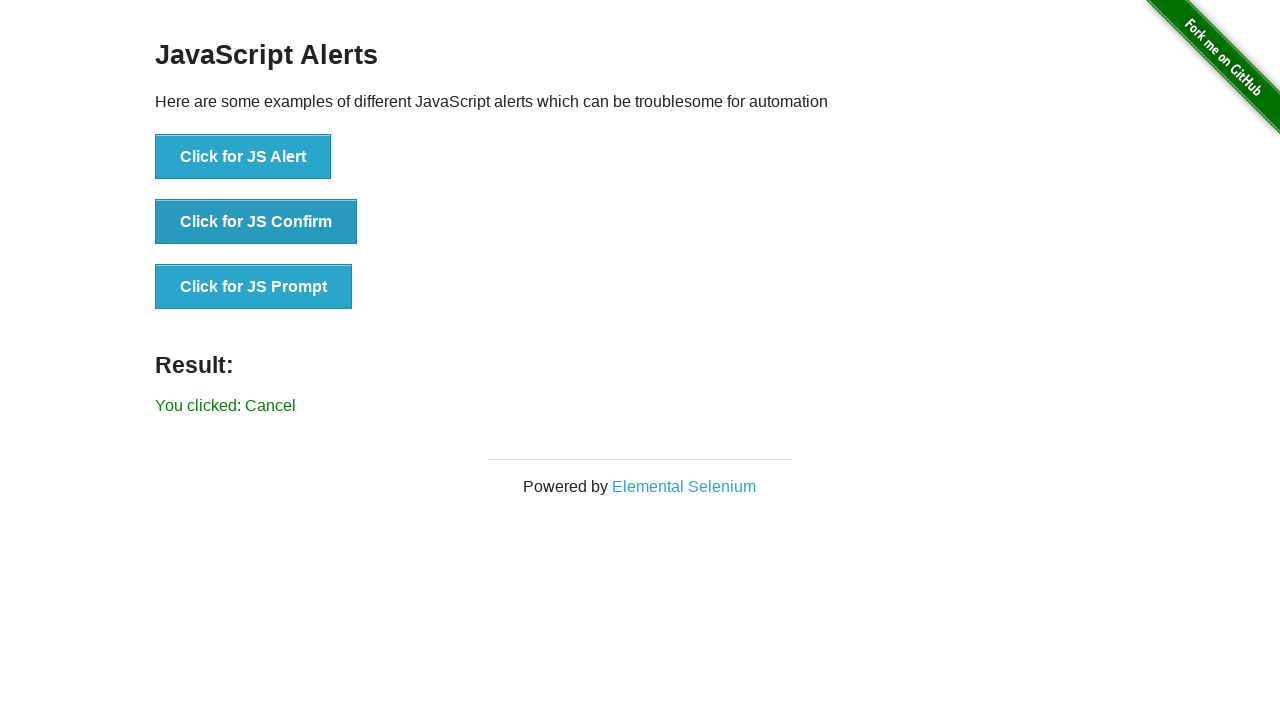

Set up dialog handler to dismiss alerts
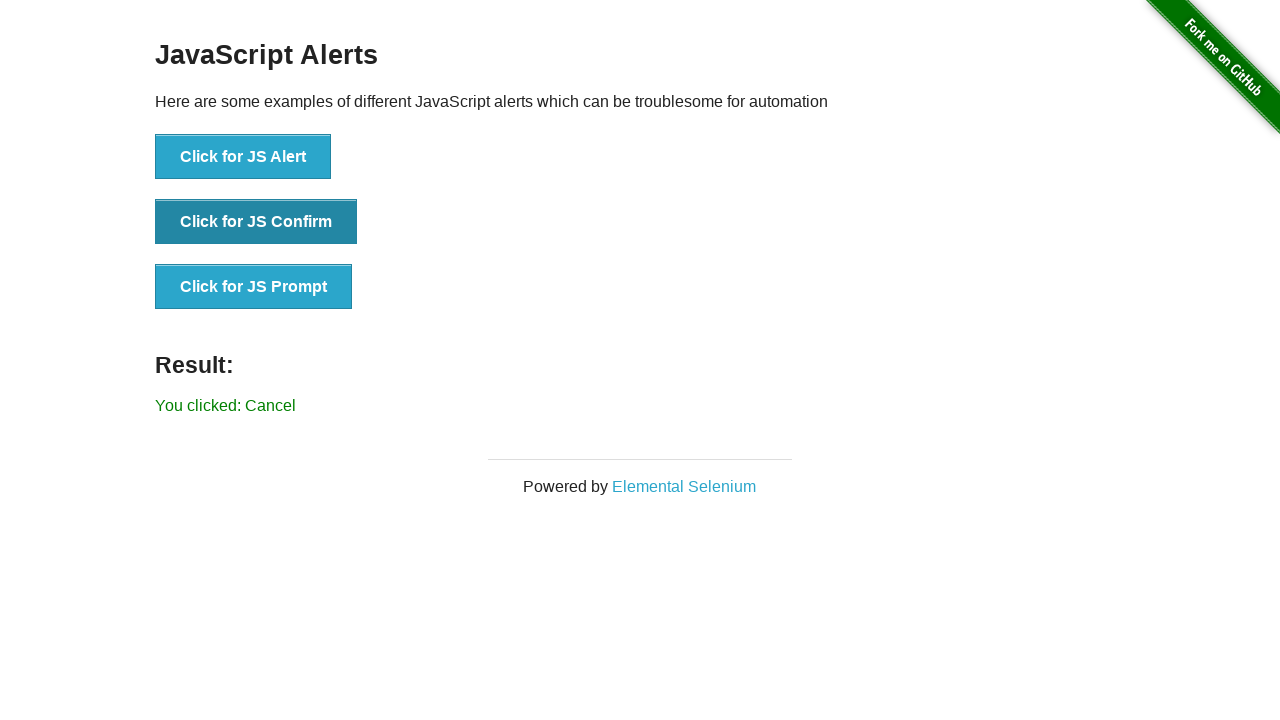

Re-clicked 'Click for JS Confirm' button with dialog handler active at (256, 222) on xpath=//button[text()='Click for JS Confirm']
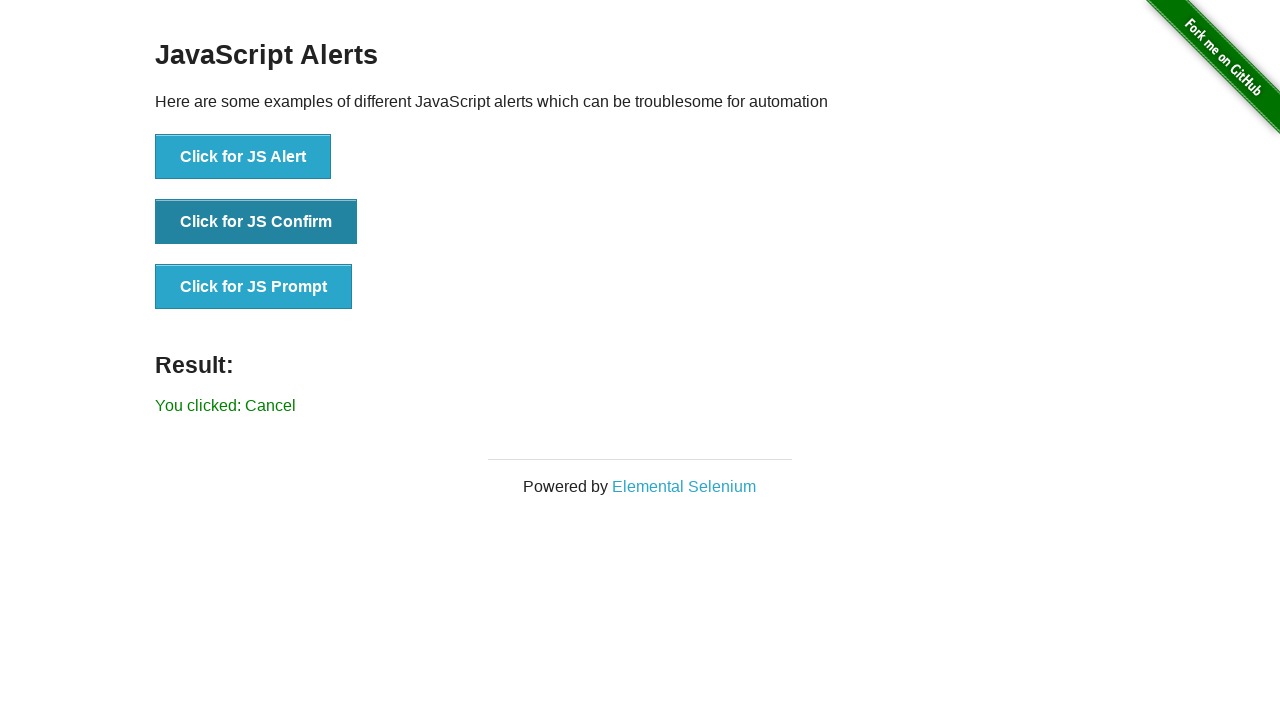

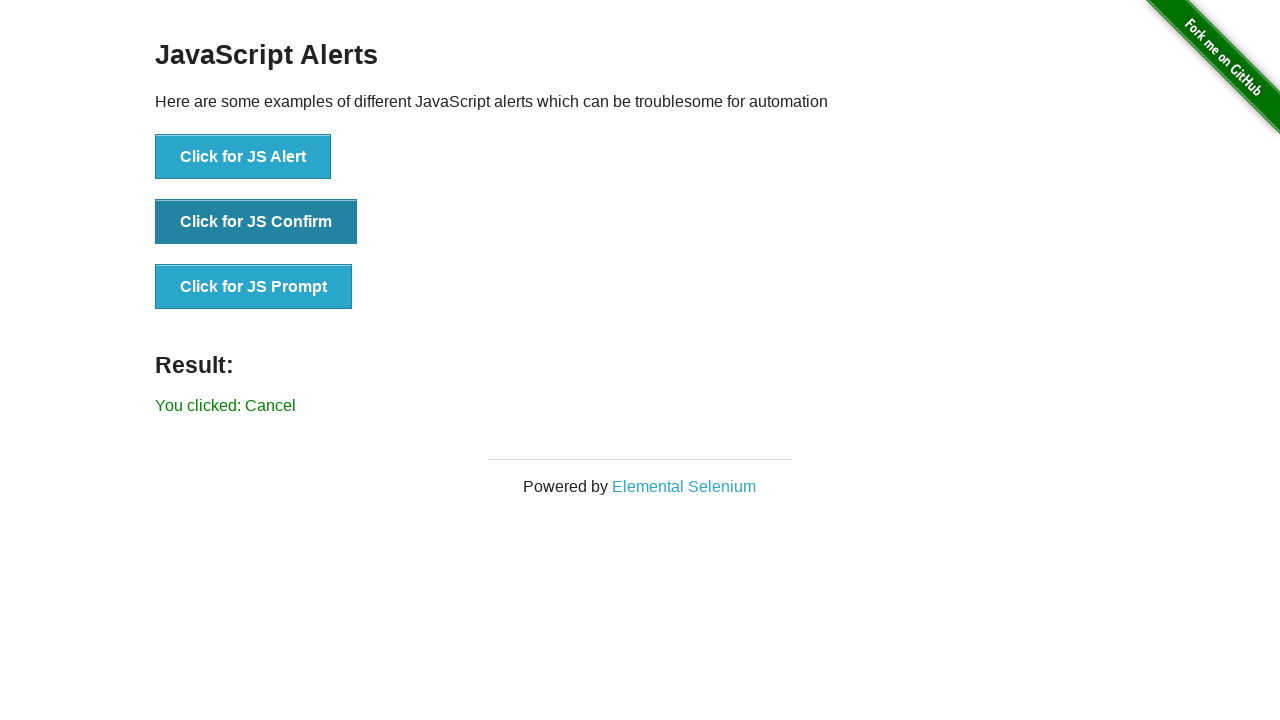